Clicks a checkbox and verifies if it is selected

Starting URL: https://selenium08.blogspot.com/2019/07/check-box-and-radio-buttons.html

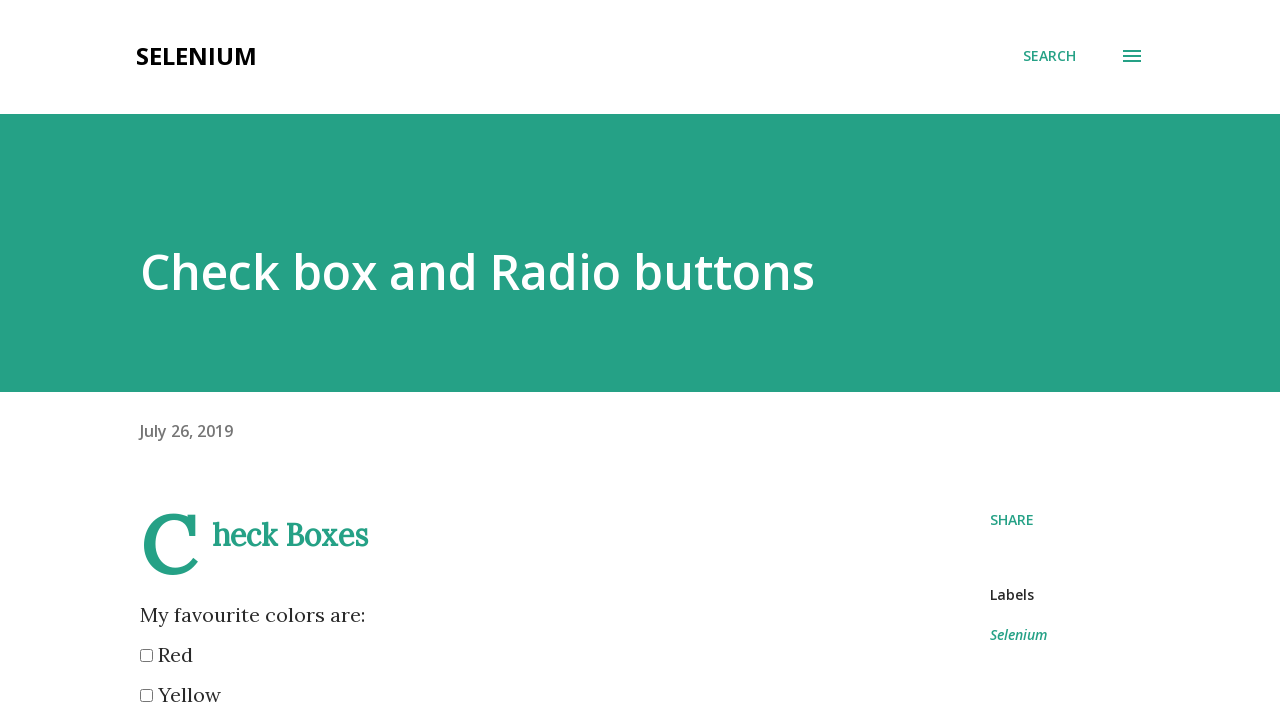

Navigated to checkbox and radio buttons test page
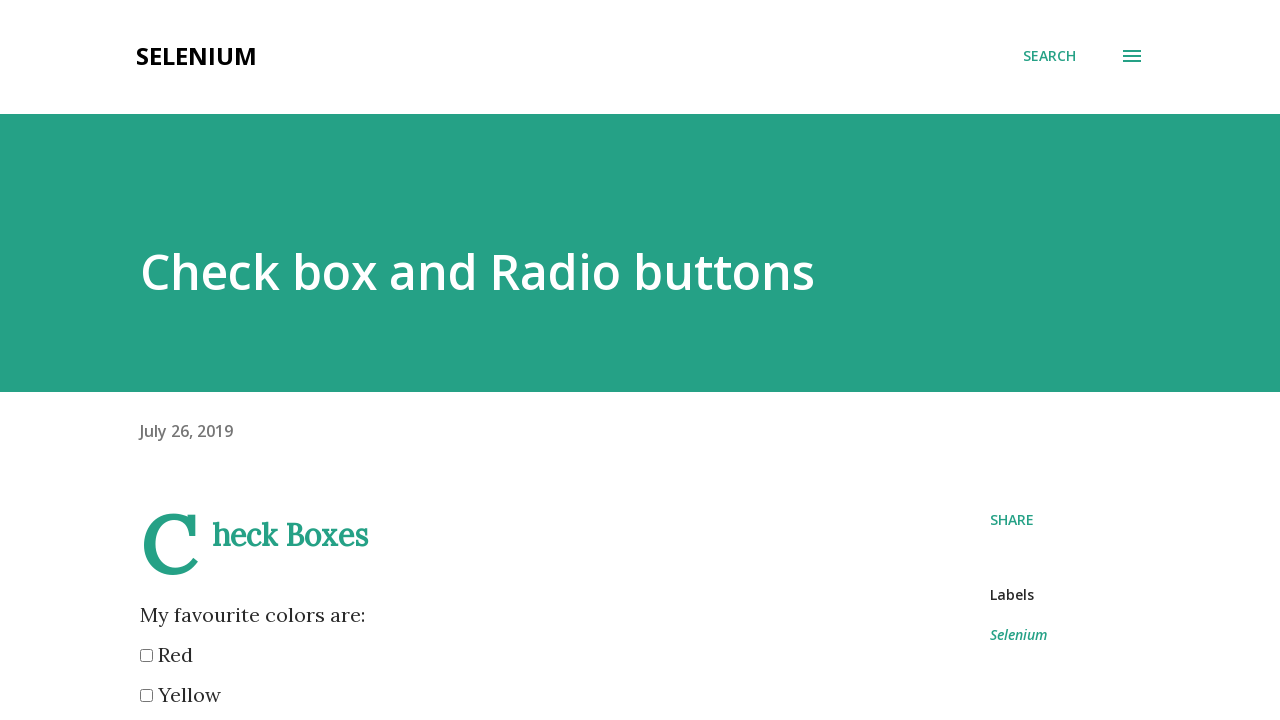

Clicked the blue color checkbox at (146, 360) on xpath=//input[@name='color' and @value='blue']
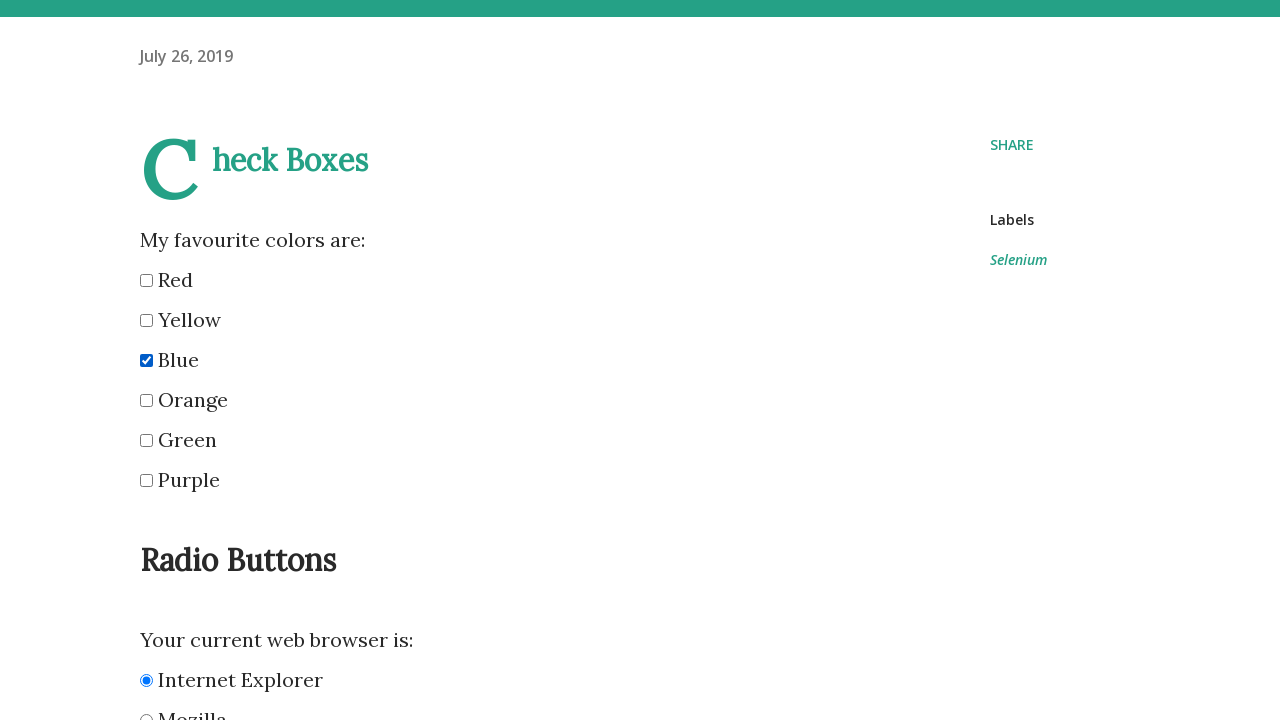

Verified that checkbox is selected
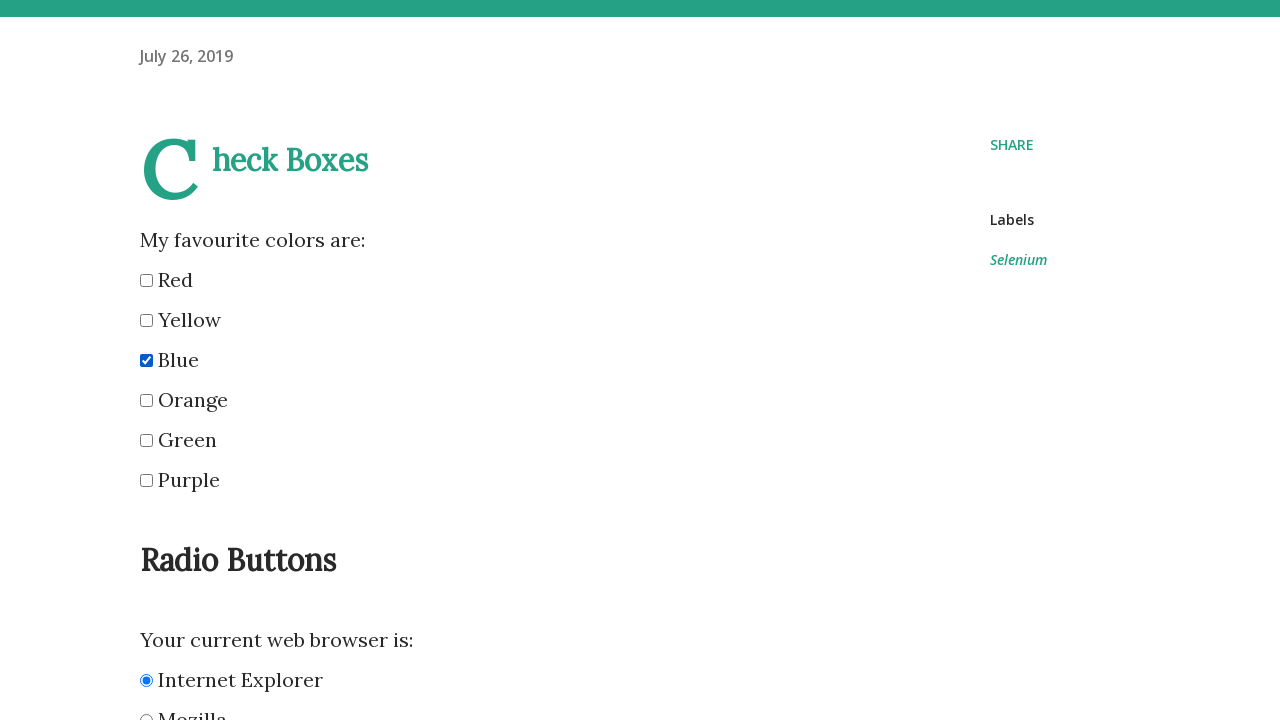

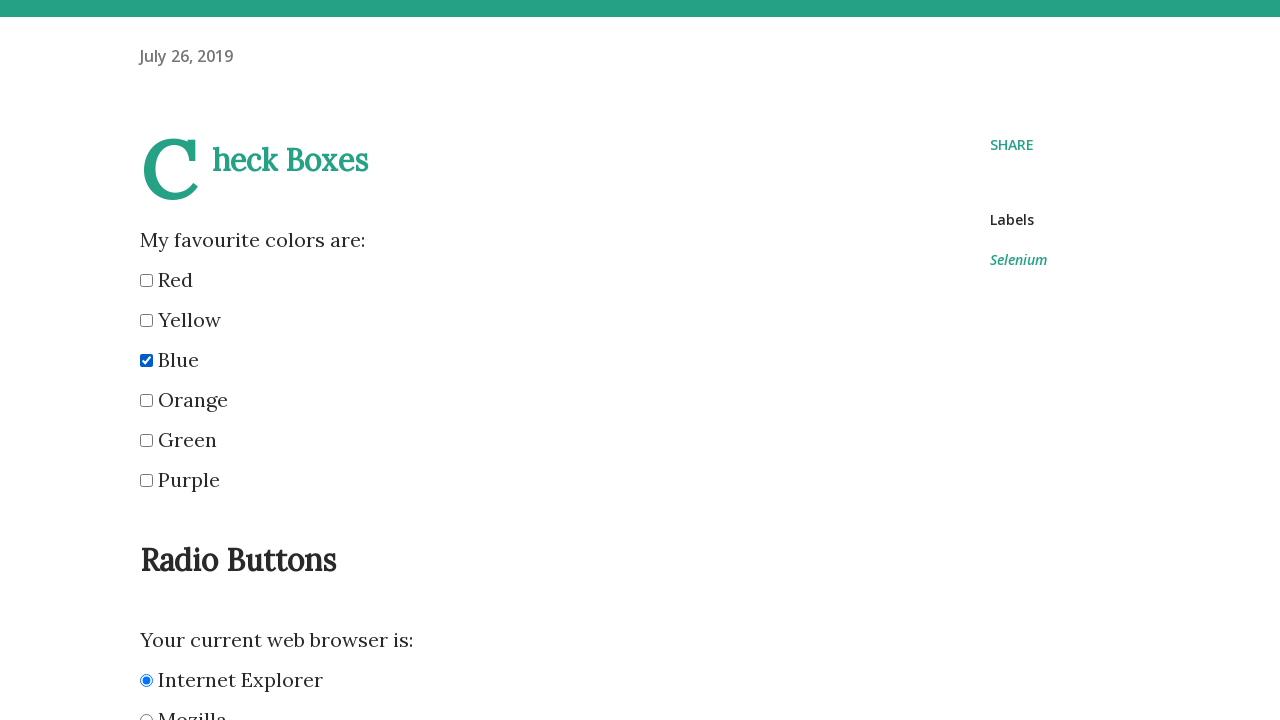